Navigates to the PlayGo online Go game website, switches to the game iframe, and clicks to start a 6x6 board game.

Starting URL: https://playgo.to/en

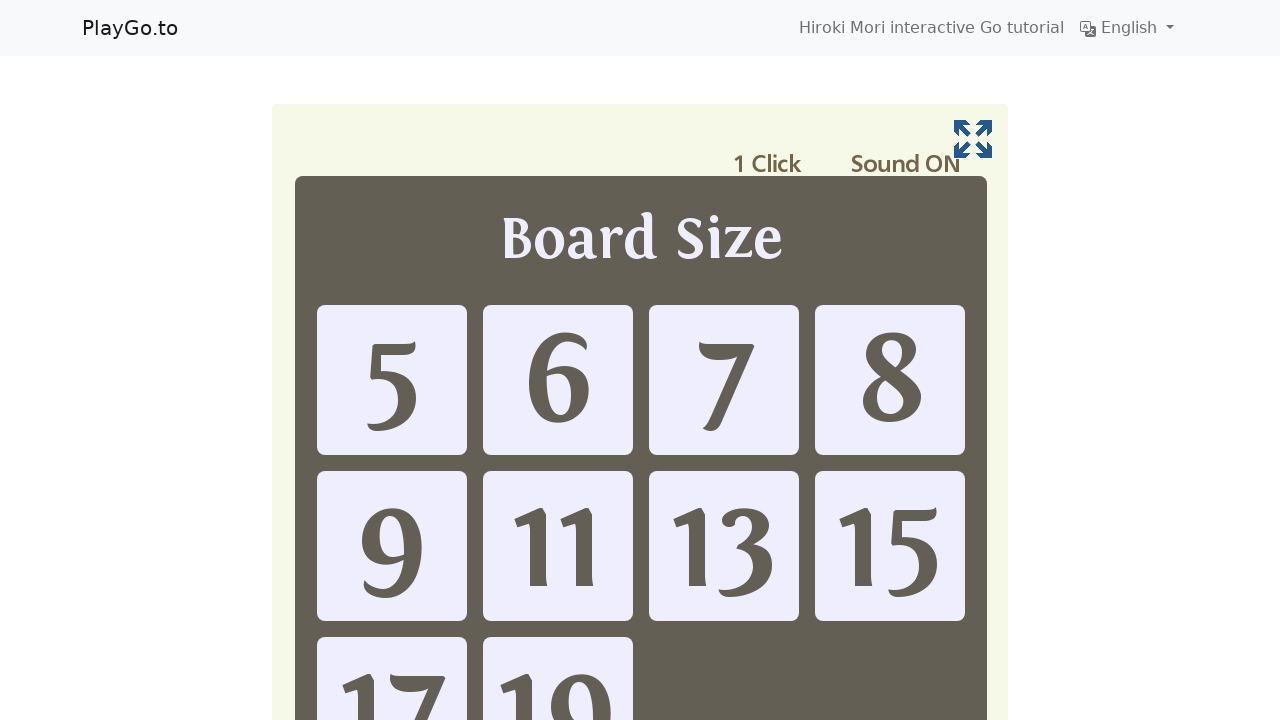

Navigated to PlayGo online Go game website
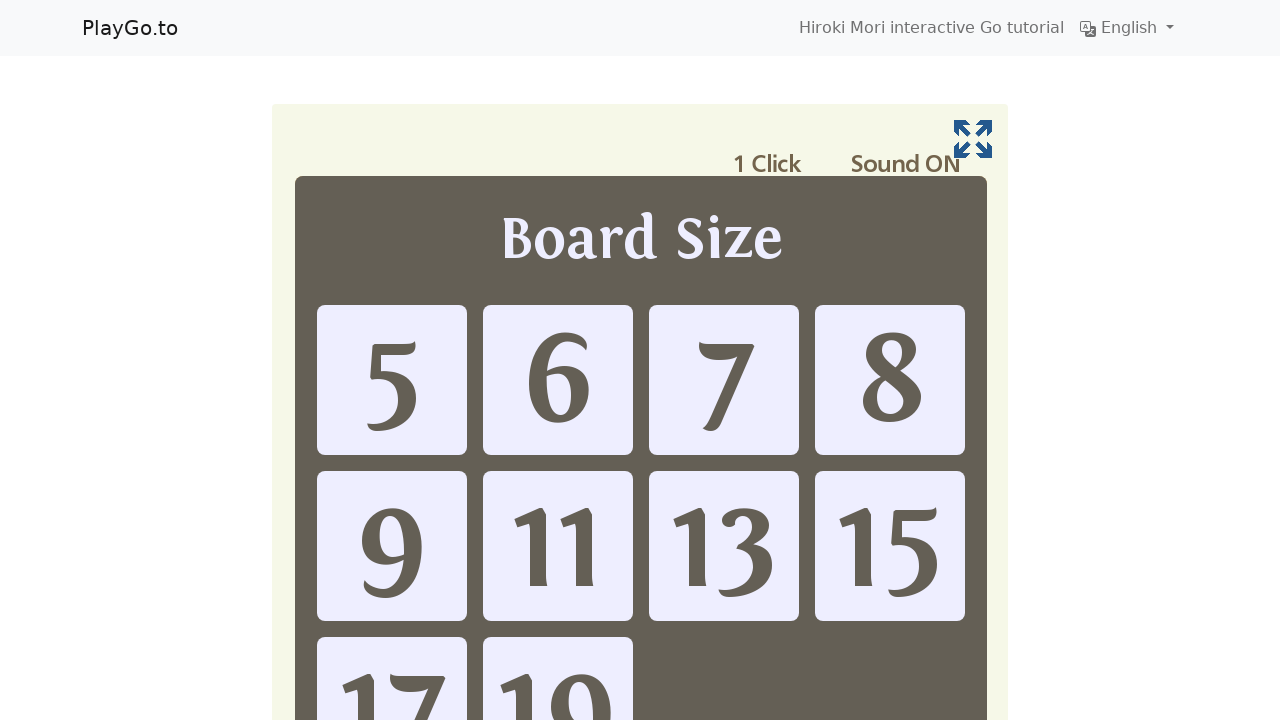

Iframe loaded on the page
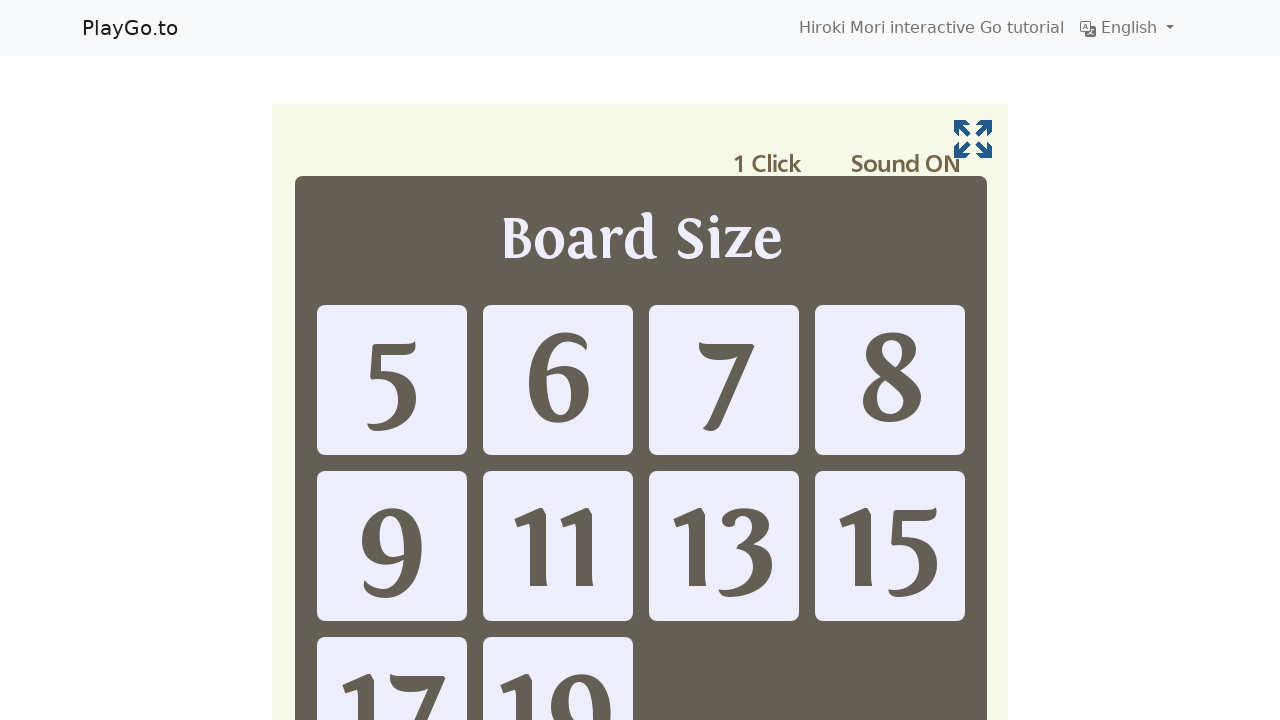

Located game iframe
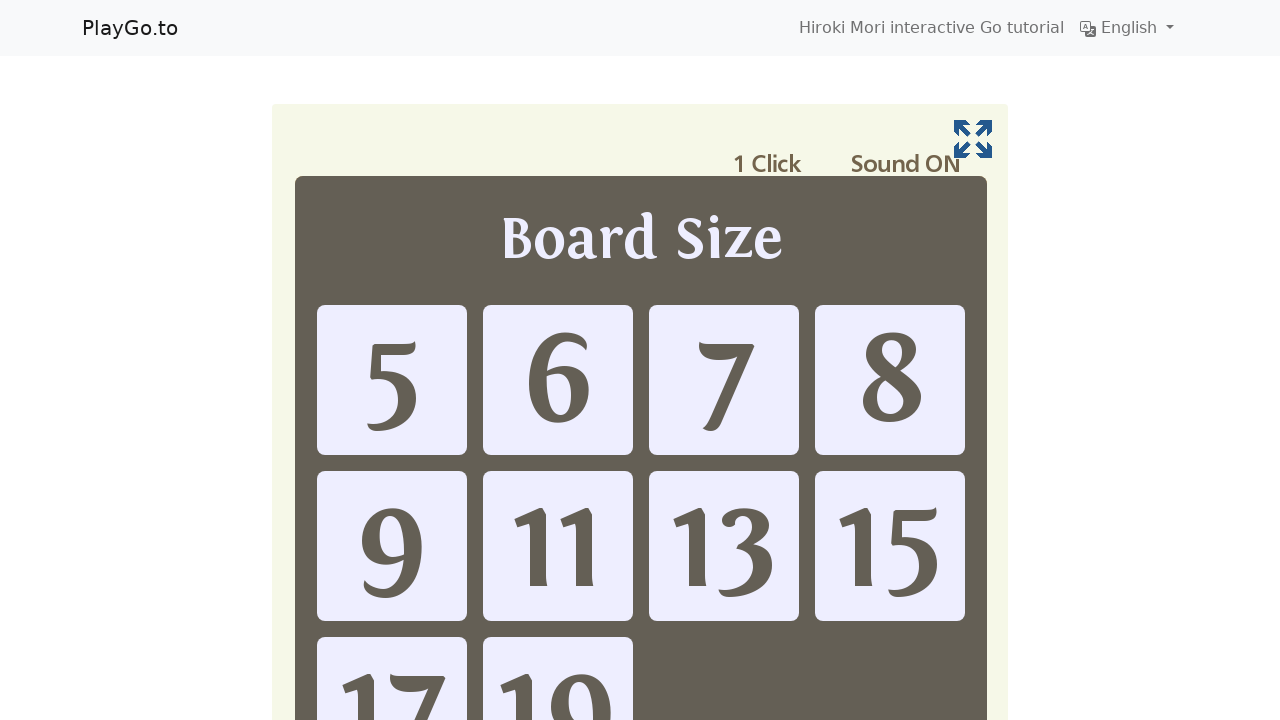

Clicked 6x6 board choice to start the game at (558, 380) on iframe >> internal:control=enter-frame >> #choice-6
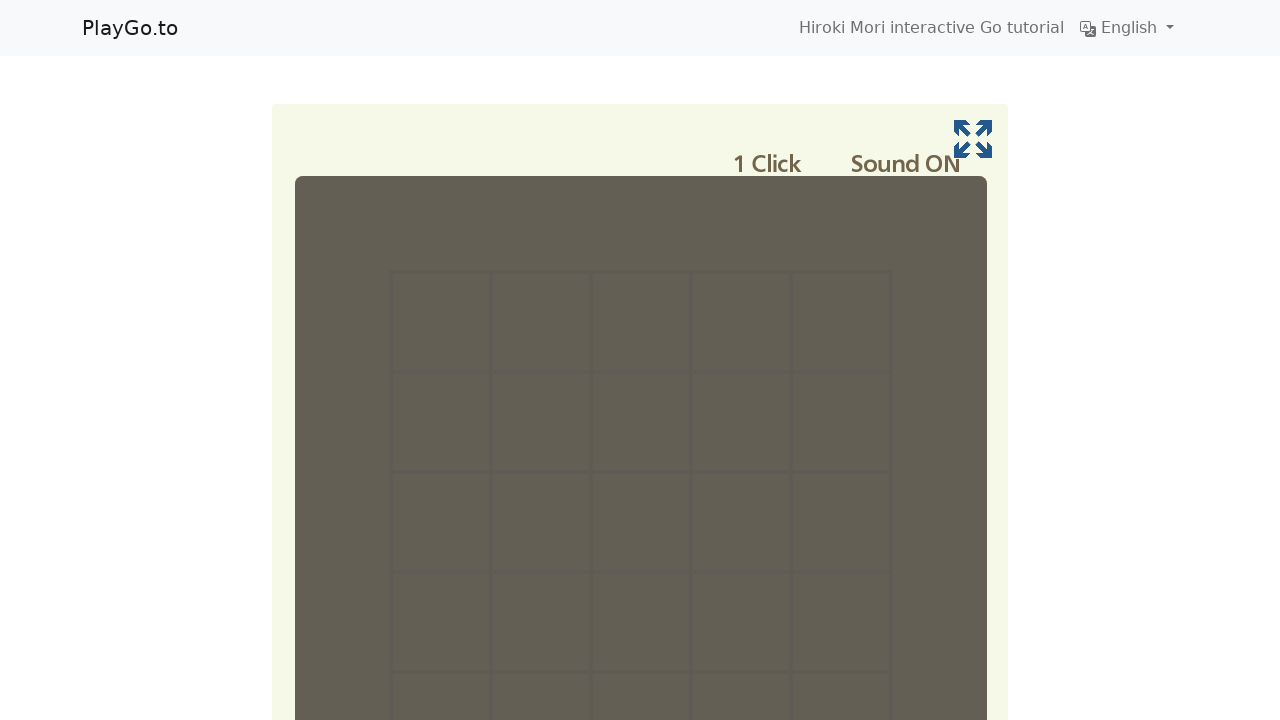

Game board loaded and stone element became visible
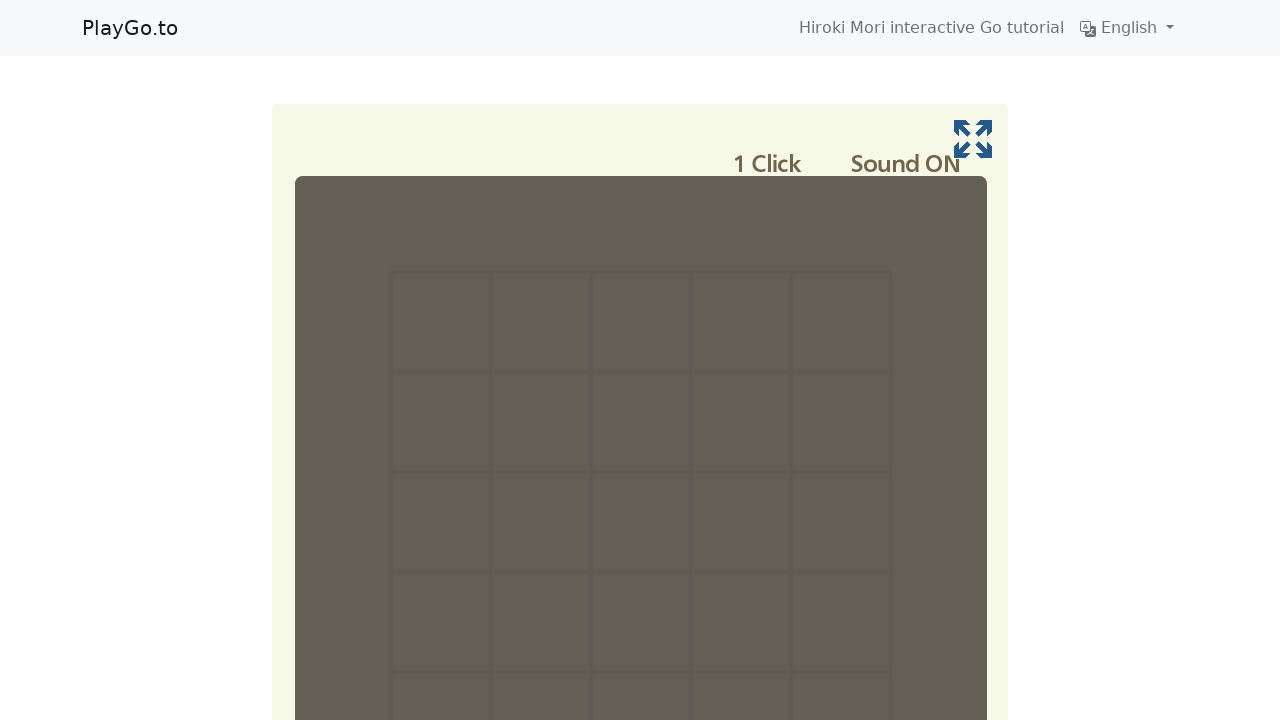

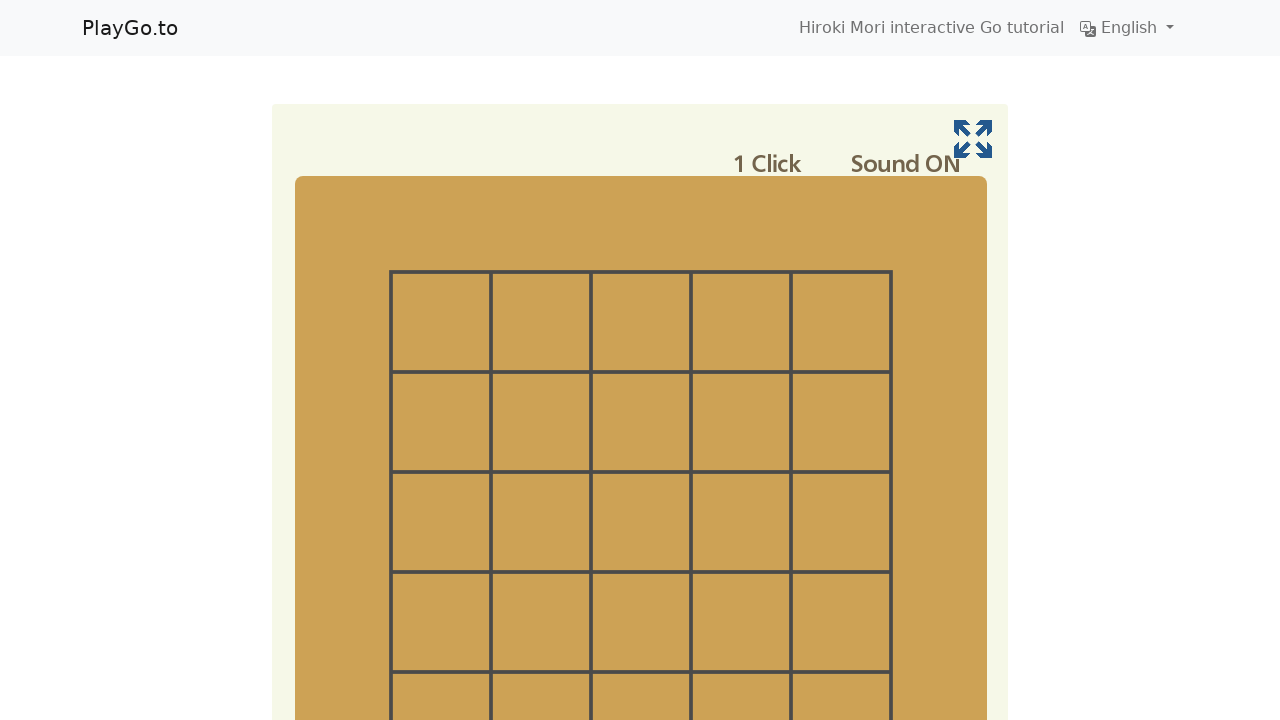